Tests the subscription functionality on AutomationExercise website by scrolling to the footer, verifying the subscription section is visible, entering an email address, and confirming the success message appears after subscribing.

Starting URL: http://automationexercise.com

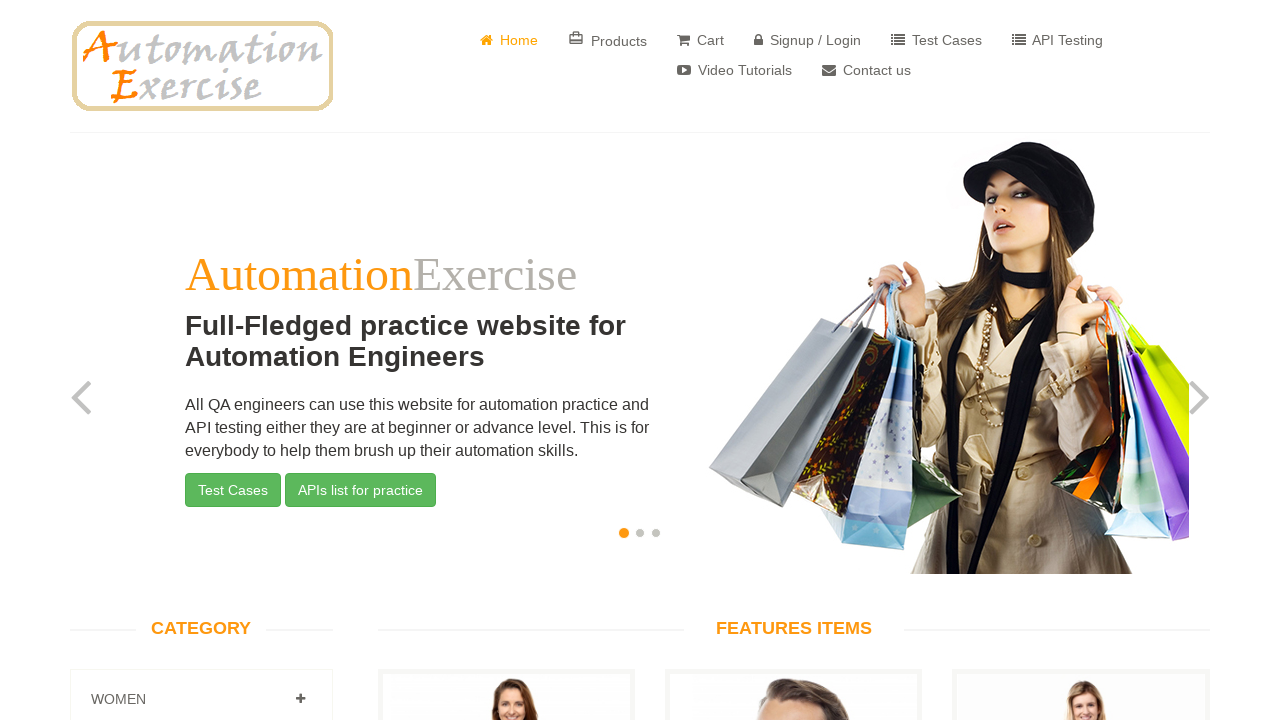

Verified homepage is visible by checking html lang attribute
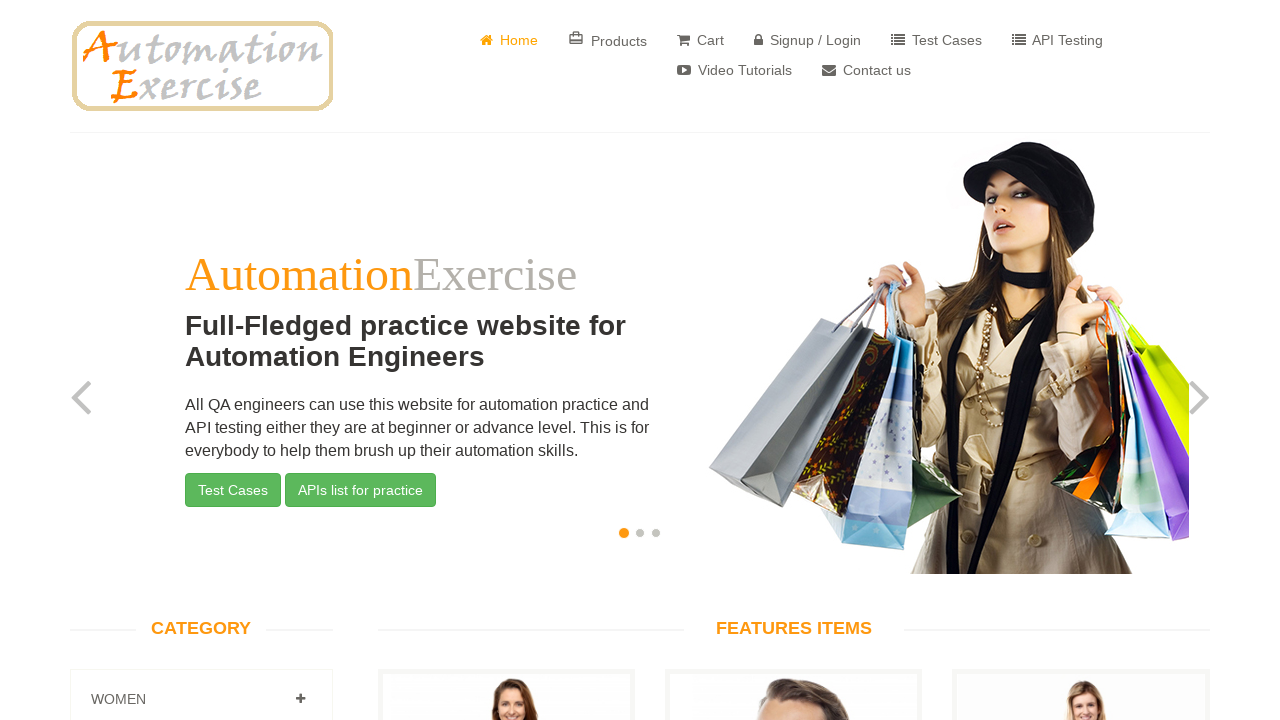

Scrolled down to footer using keyboard shortcut
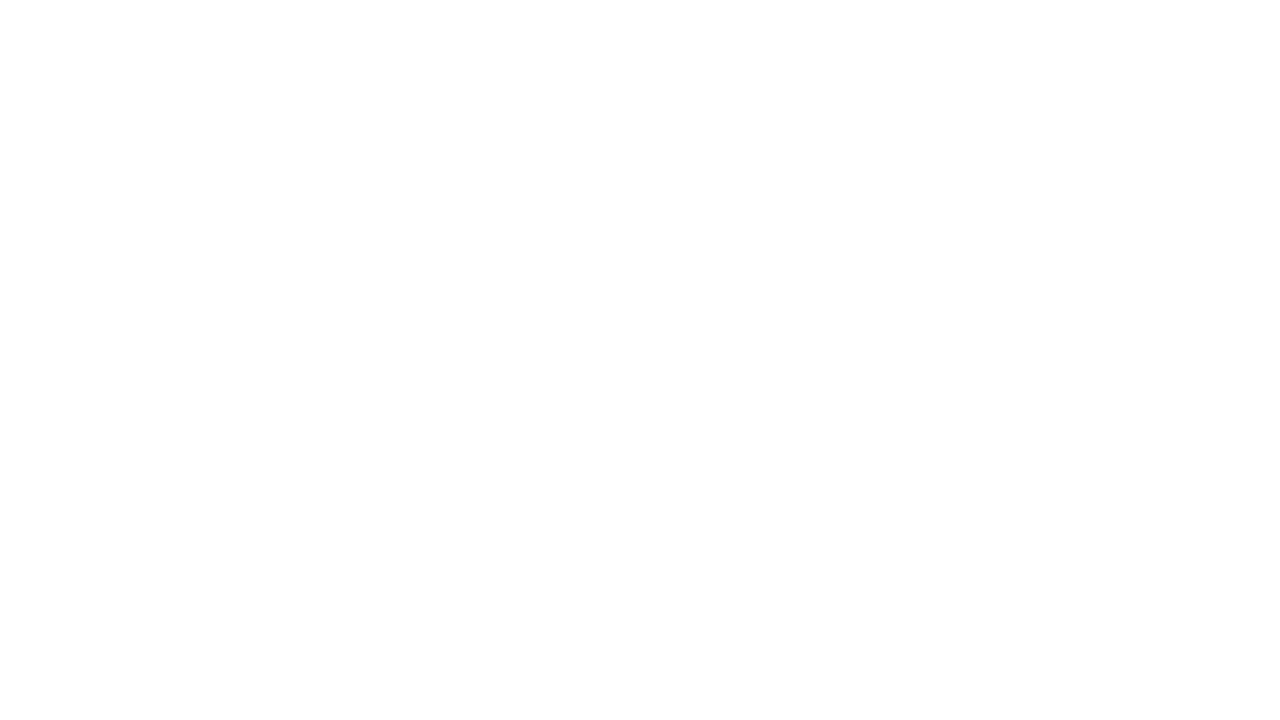

Verified 'Subscription' text is visible in footer
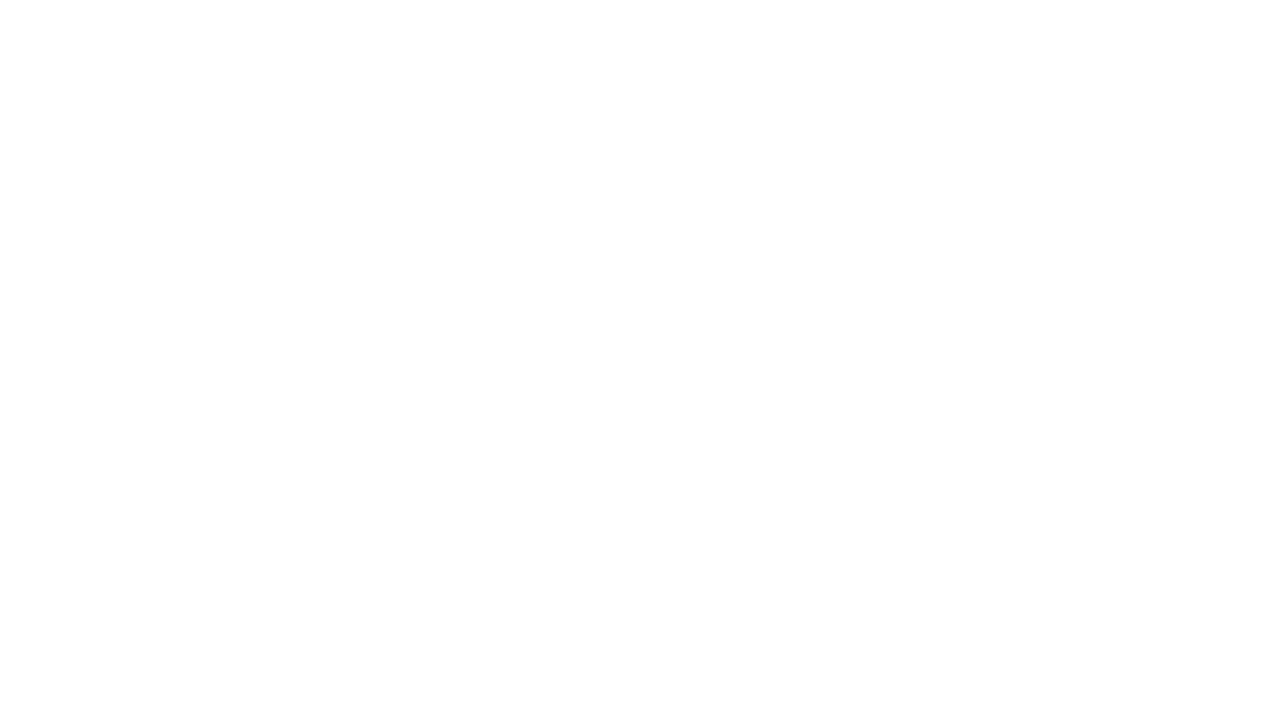

Entered email address 'testuser847@gmail.com' in subscription field on #susbscribe_email
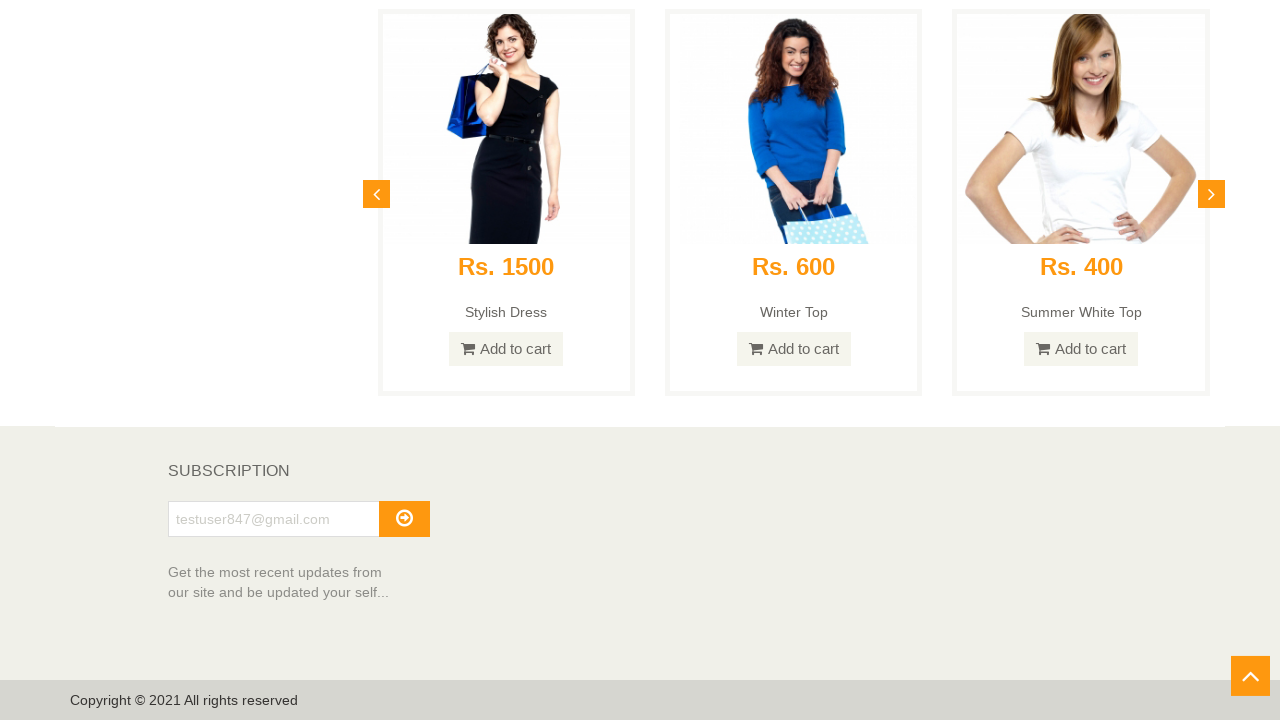

Clicked the subscribe arrow button at (404, 519) on #subscribe
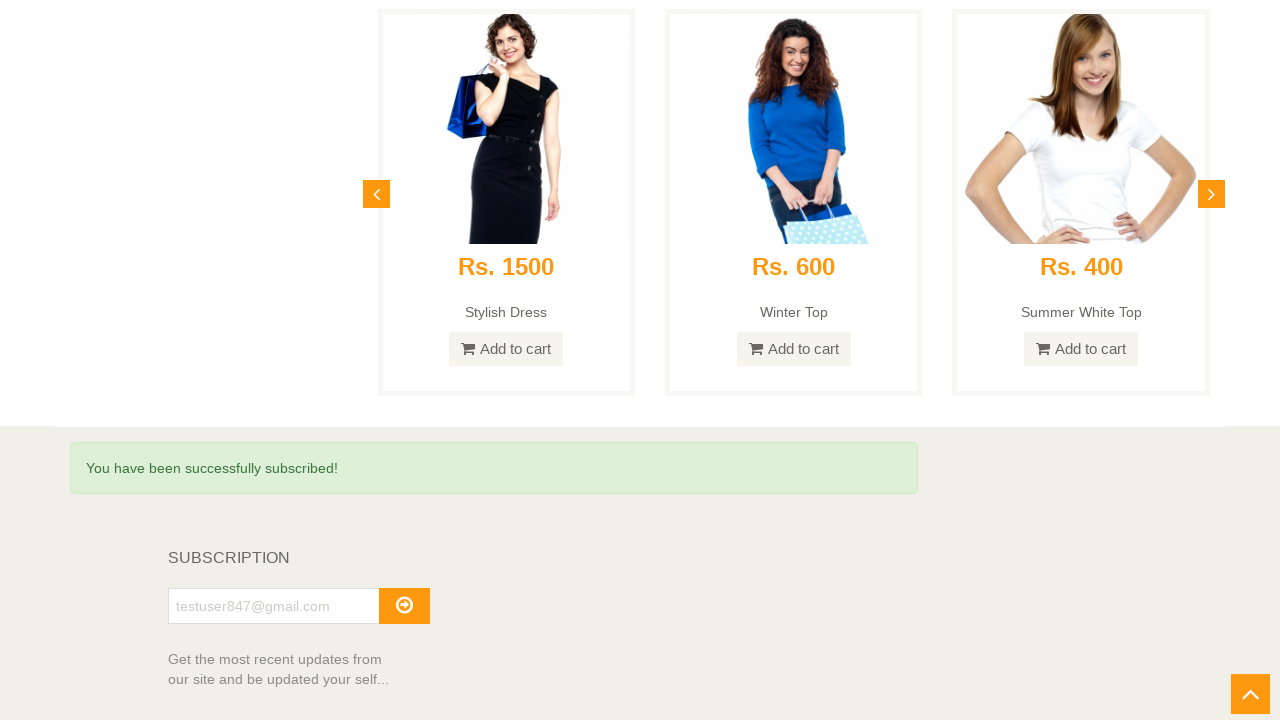

Verified success message appeared after subscription
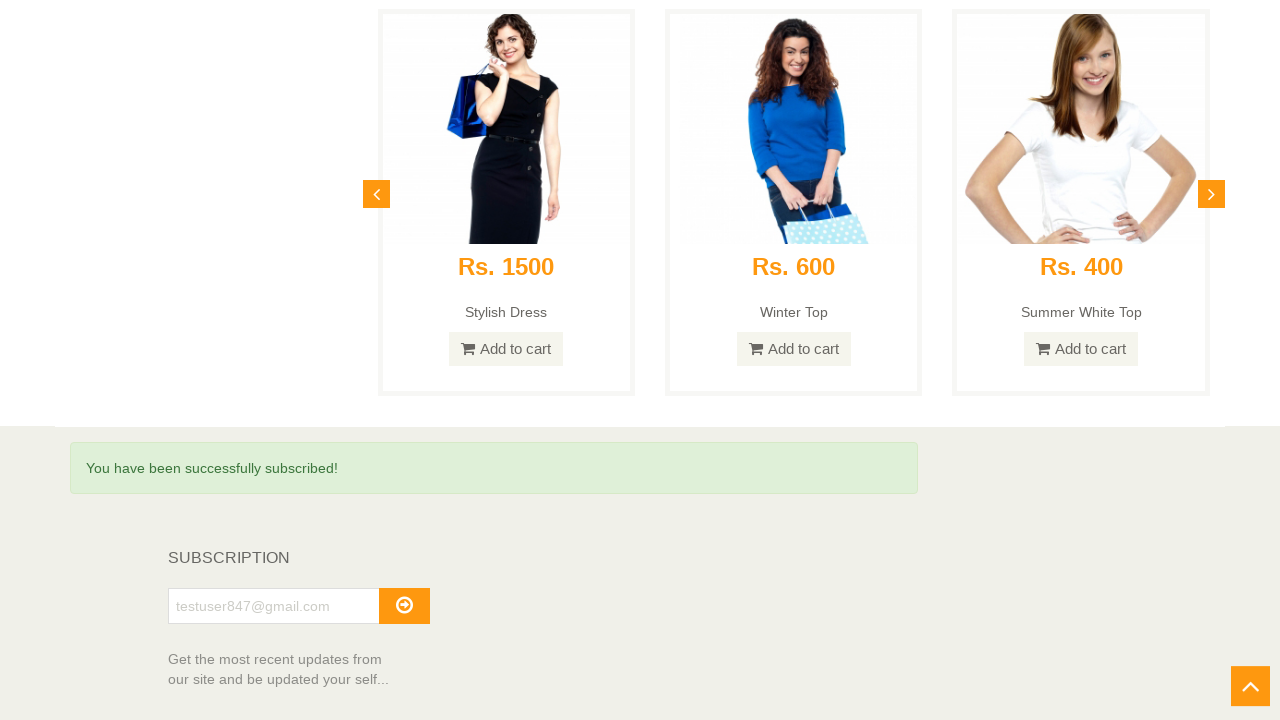

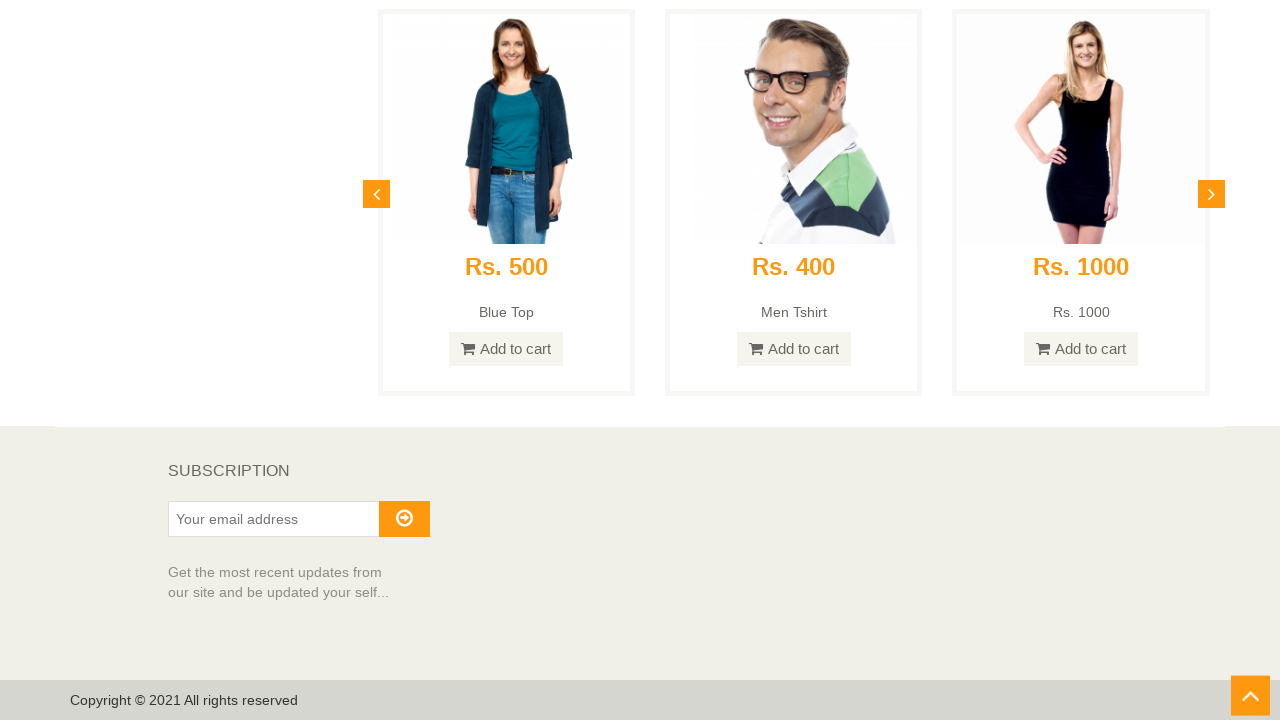